Tests date picker by entering a date and submitting with Enter key

Starting URL: https://formy-project.herokuapp.com/datepicker

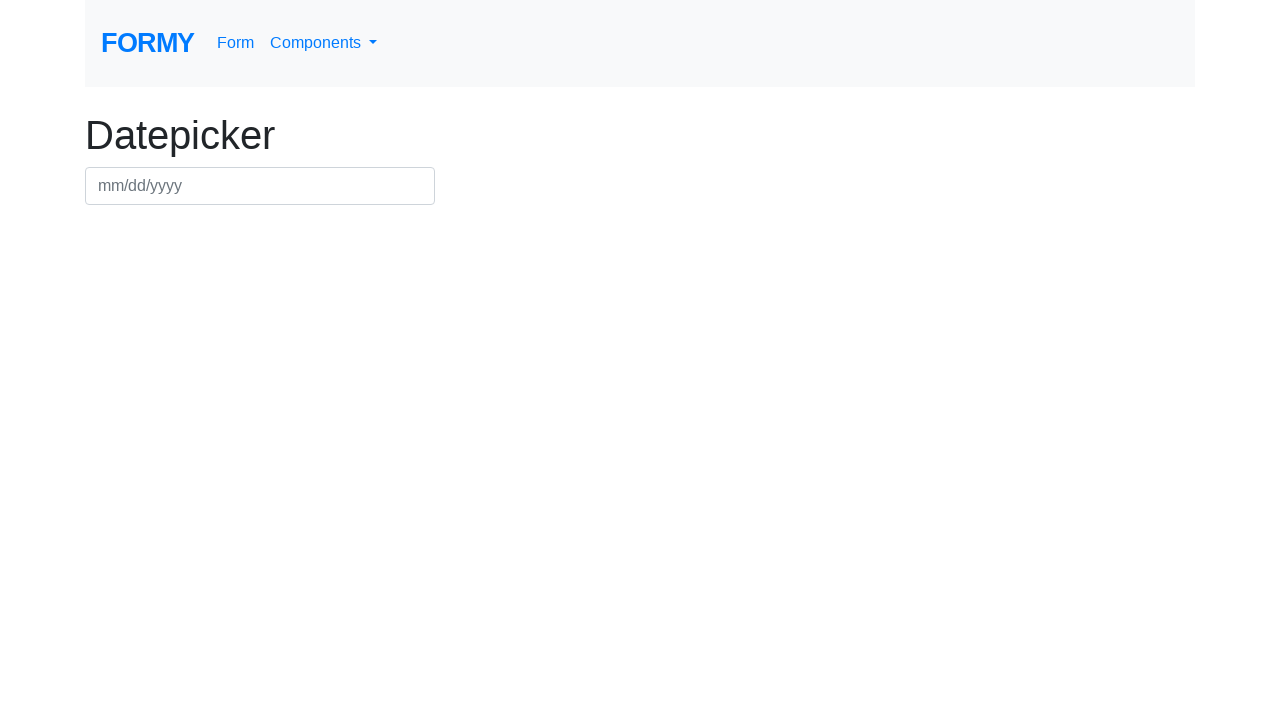

Entered date '01/01/2001' into date picker field on #datepicker
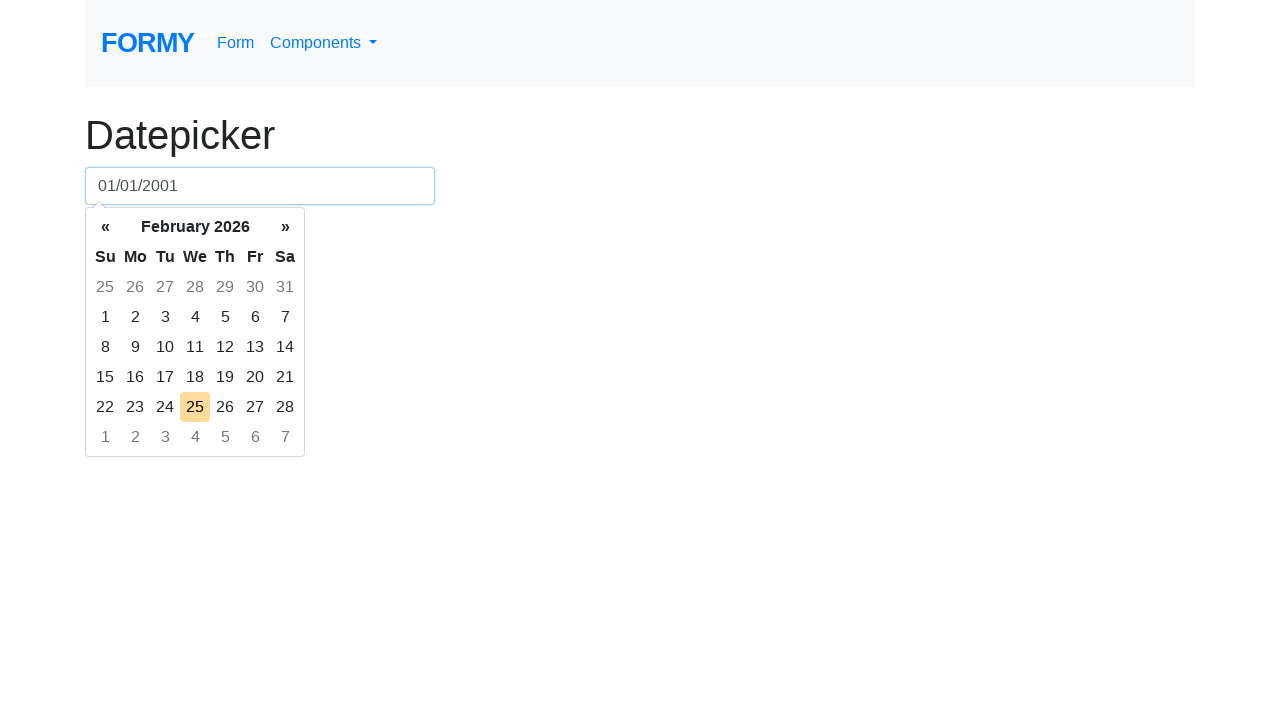

Pressed Enter key to submit date picker on #datepicker
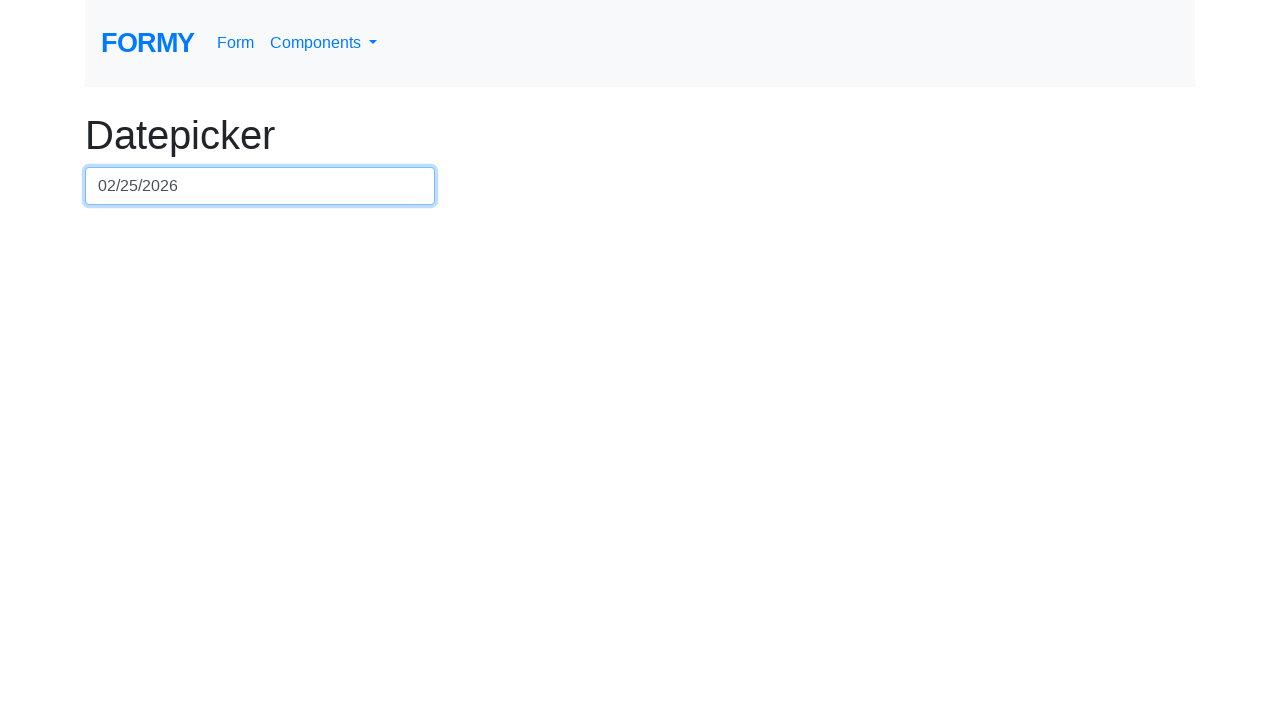

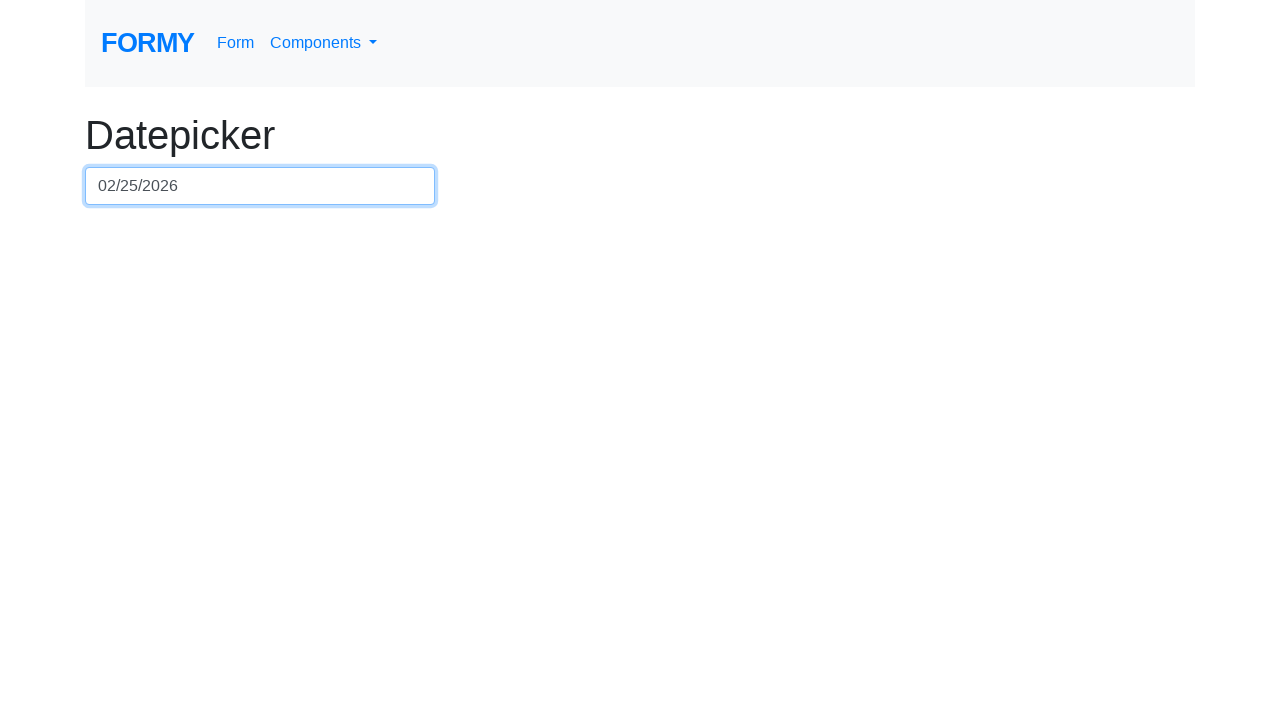